Demonstrates iframe switching by navigating to an iframe, clicking a button inside it, then switching back to the main page and clicking a menu button.

Starting URL: https://www.w3schools.com/js/tryit.asp?filename=tryjs_myfirst

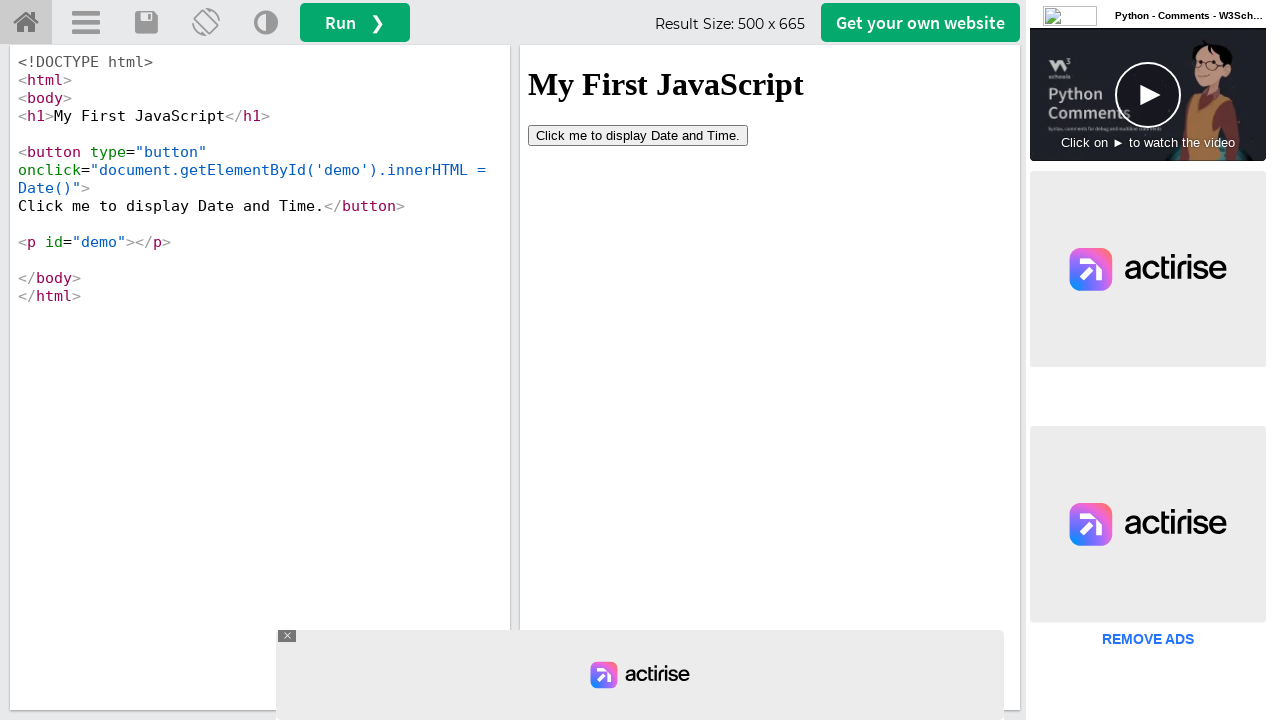

Located iframe with ID 'iframeResult'
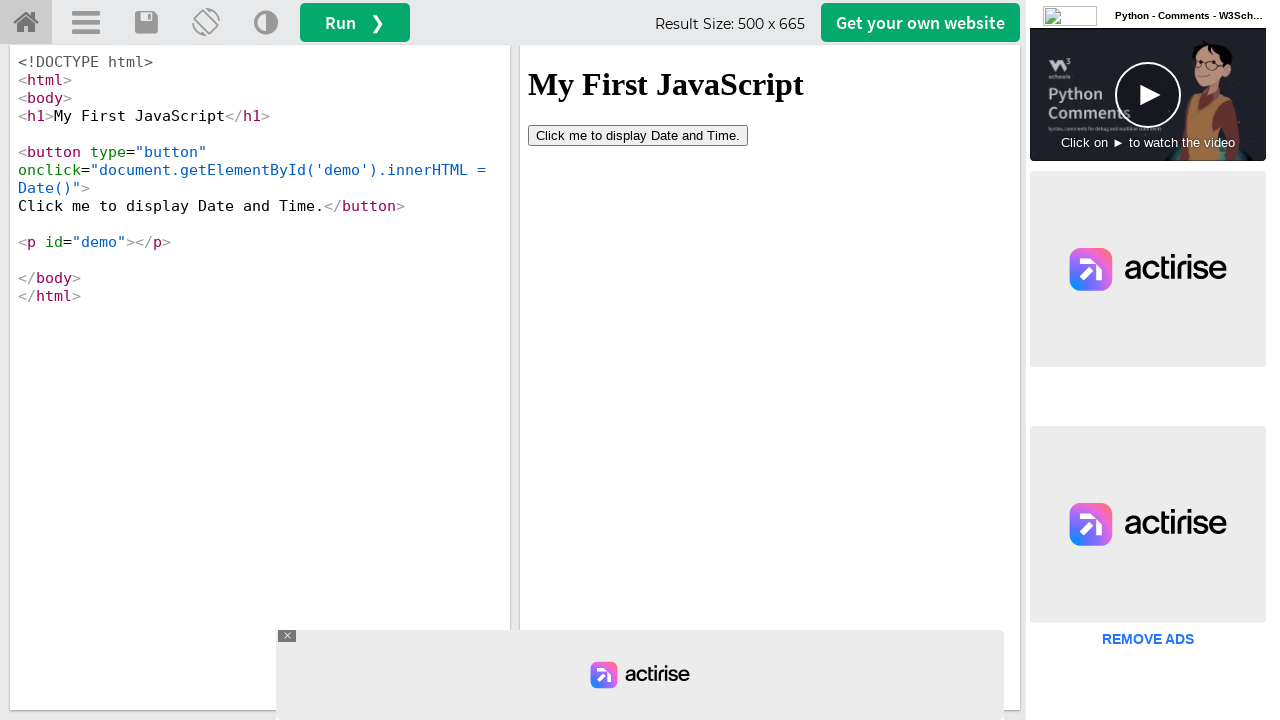

Clicked 'Click me' button inside iframe at (638, 135) on #iframeResult >> internal:control=enter-frame >> xpath=//button[contains(text(),
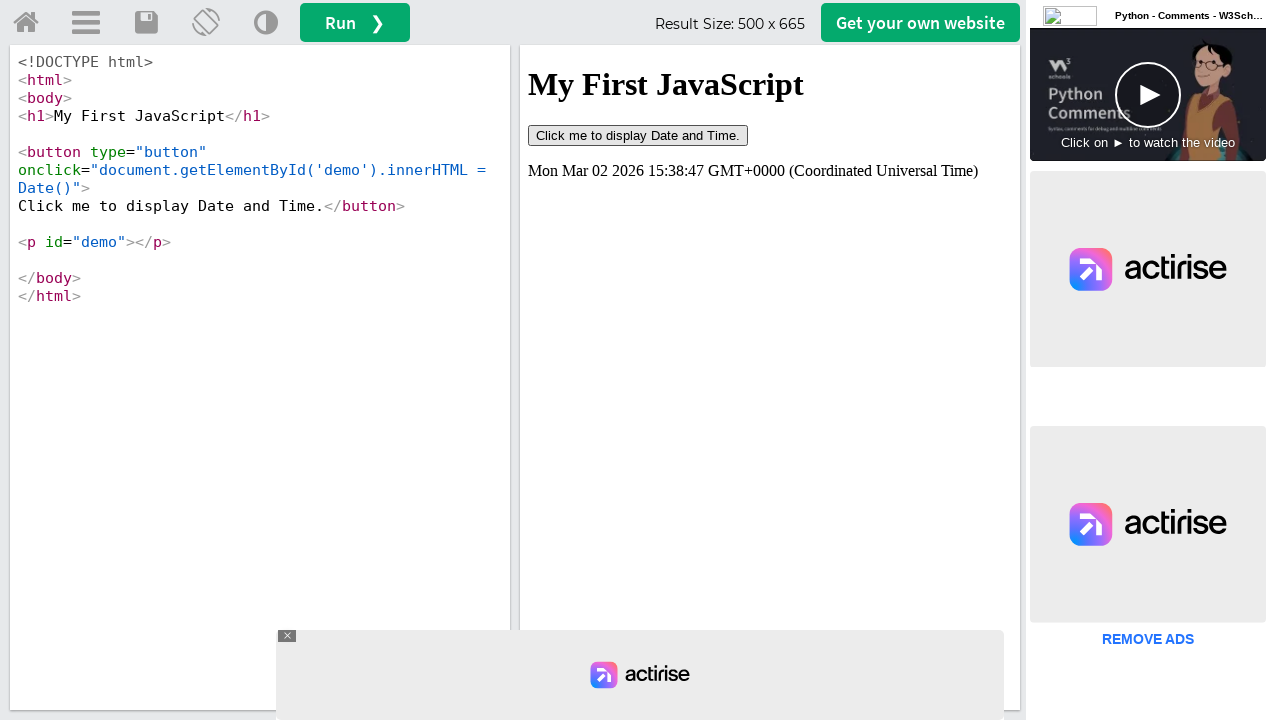

Waited 1000ms for iframe action to complete
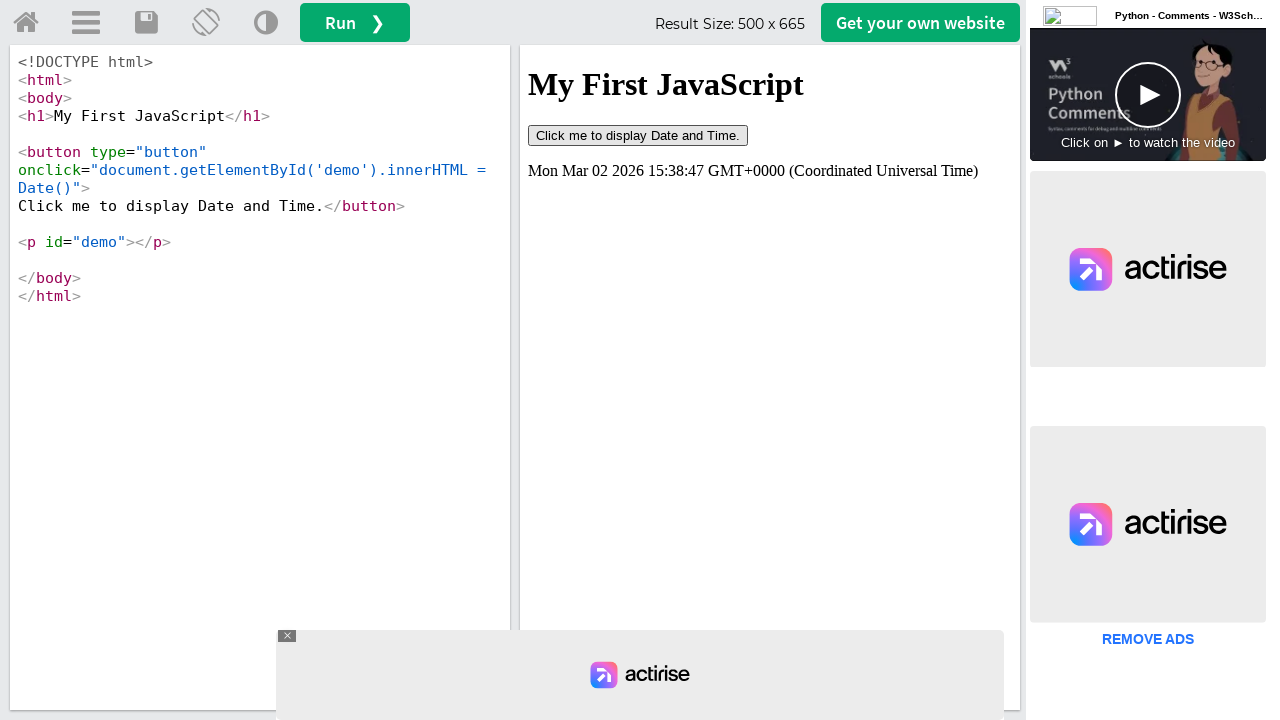

Clicked menu button on main page at (86, 23) on #menuButton
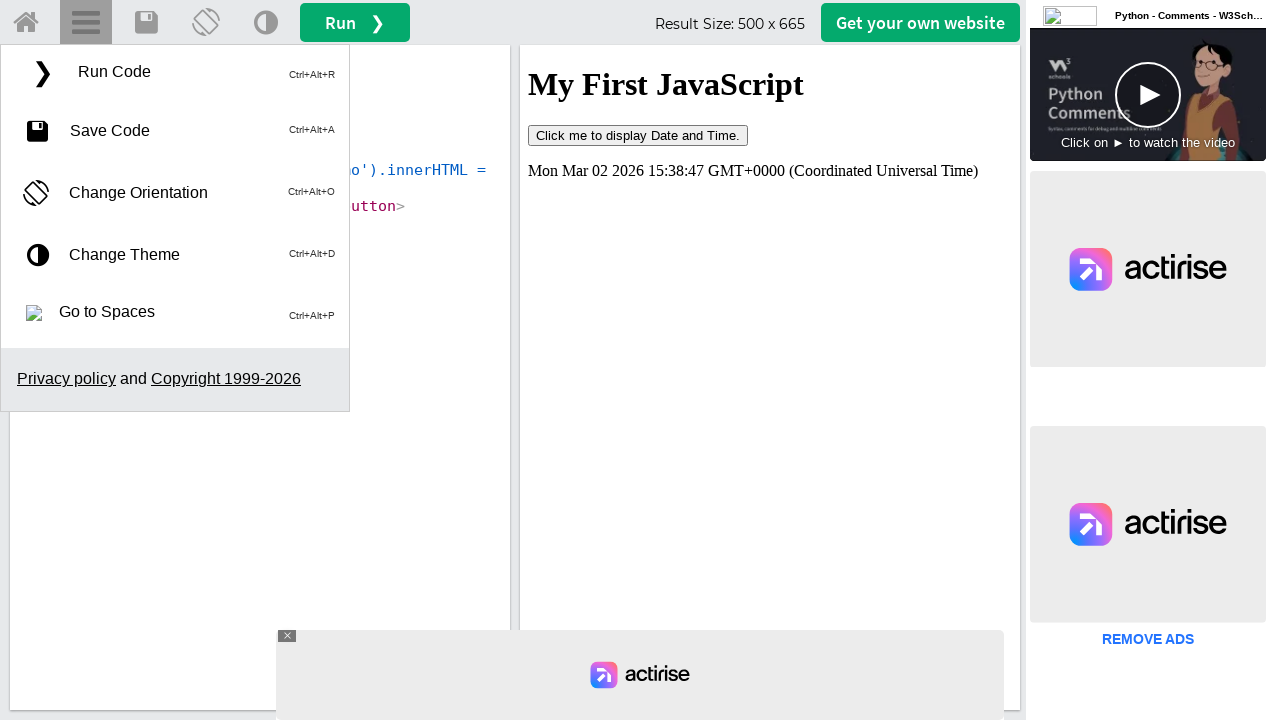

Menu button is visible and ready
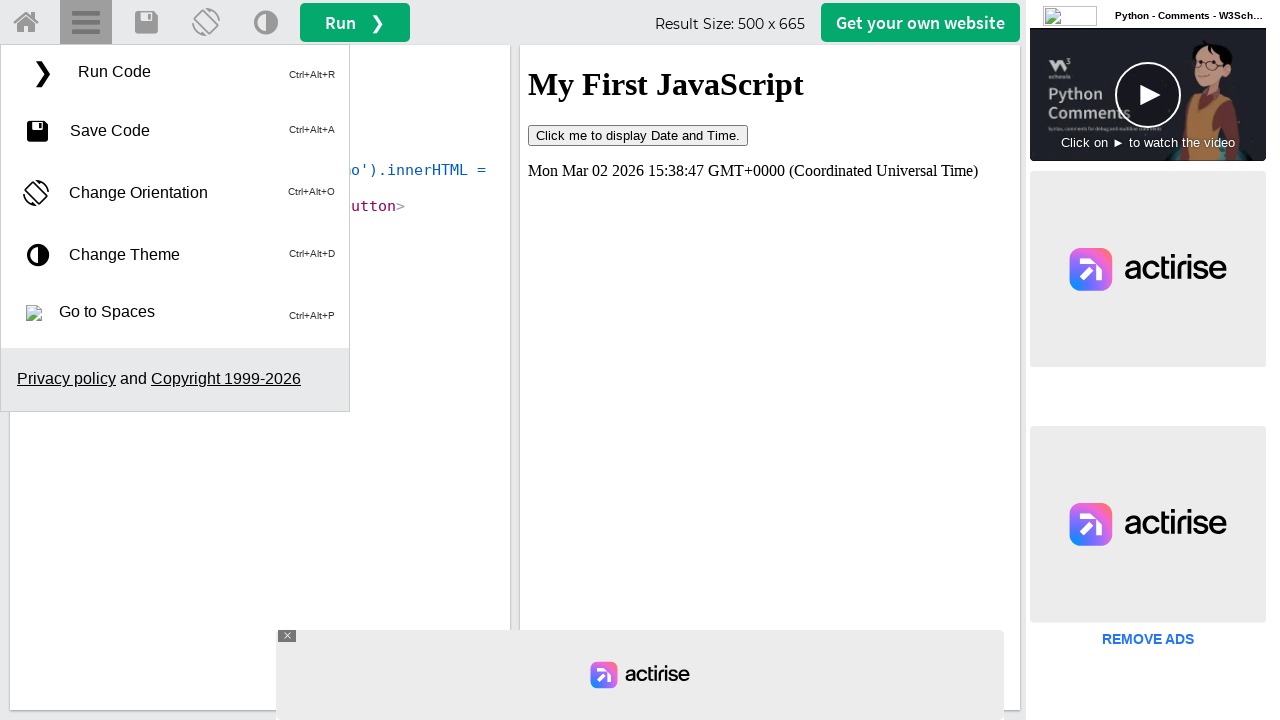

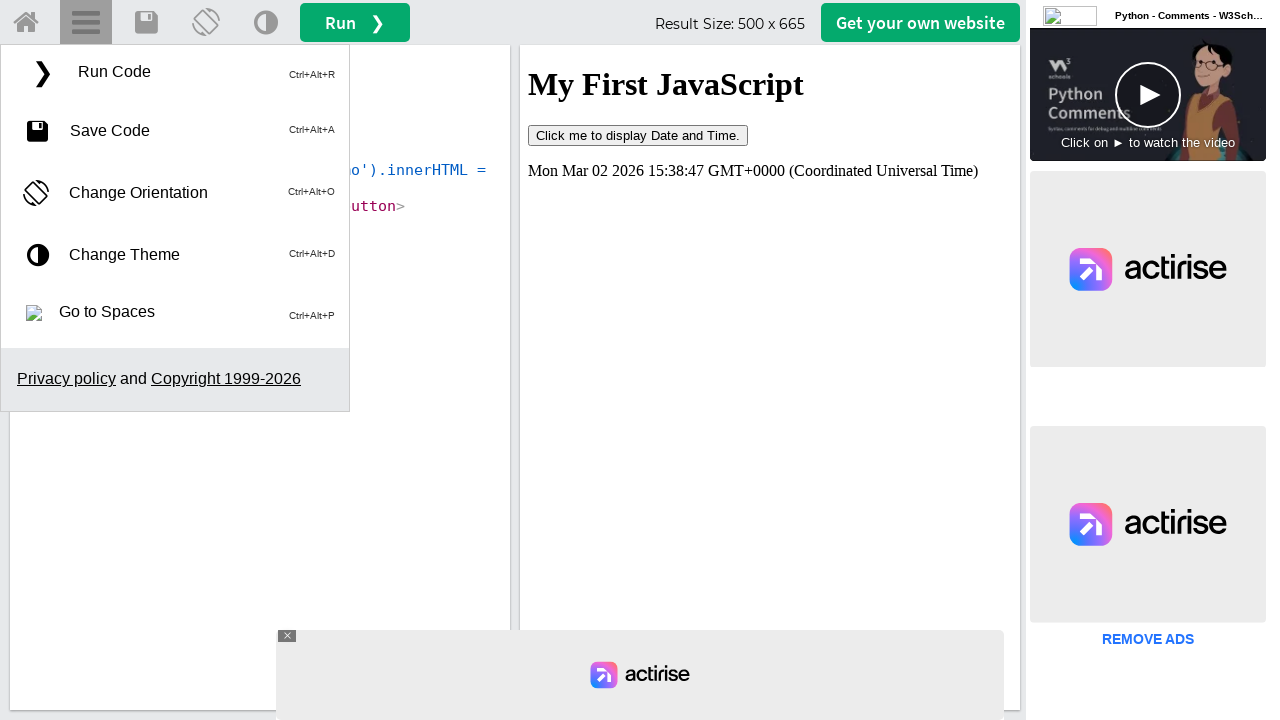